Tests a custom dropdown menu by clicking the dropdown button to open it, then selecting the autocomplete option from the dropdown list.

Starting URL: http://formy-project.herokuapp.com/dropdown

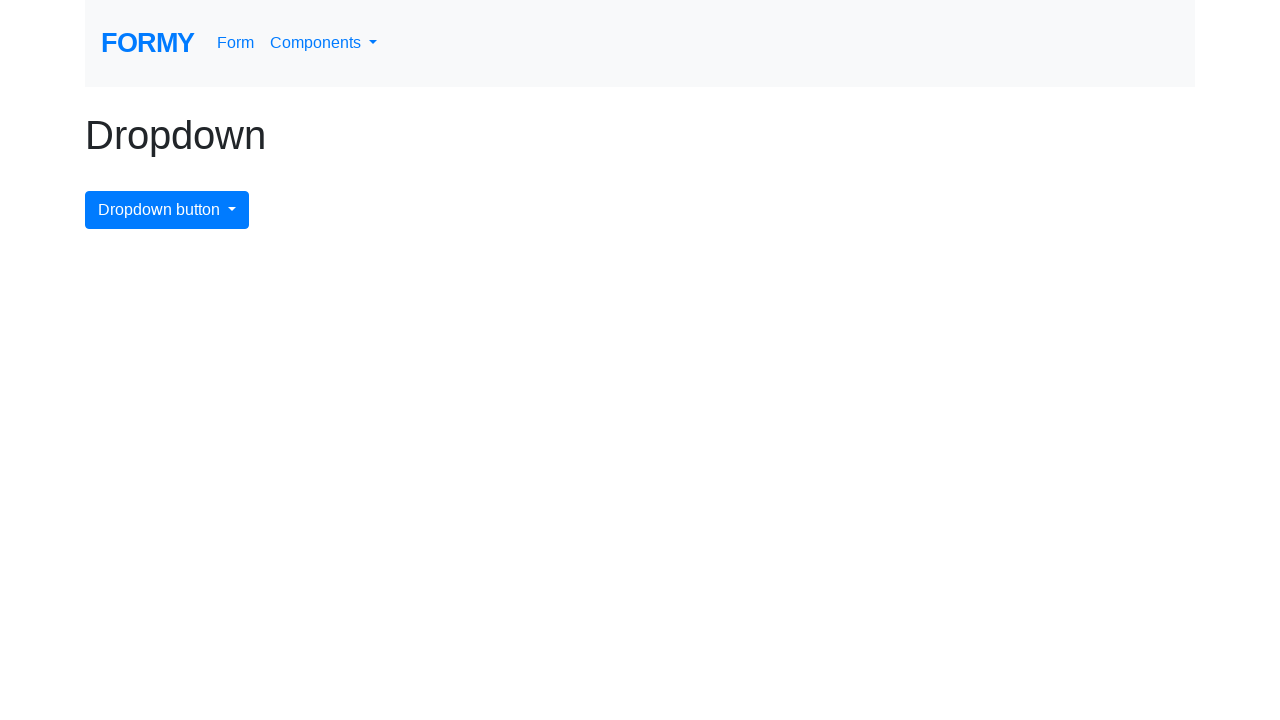

Clicked dropdown button to open the custom dropdown menu at (167, 210) on #dropdownMenuButton
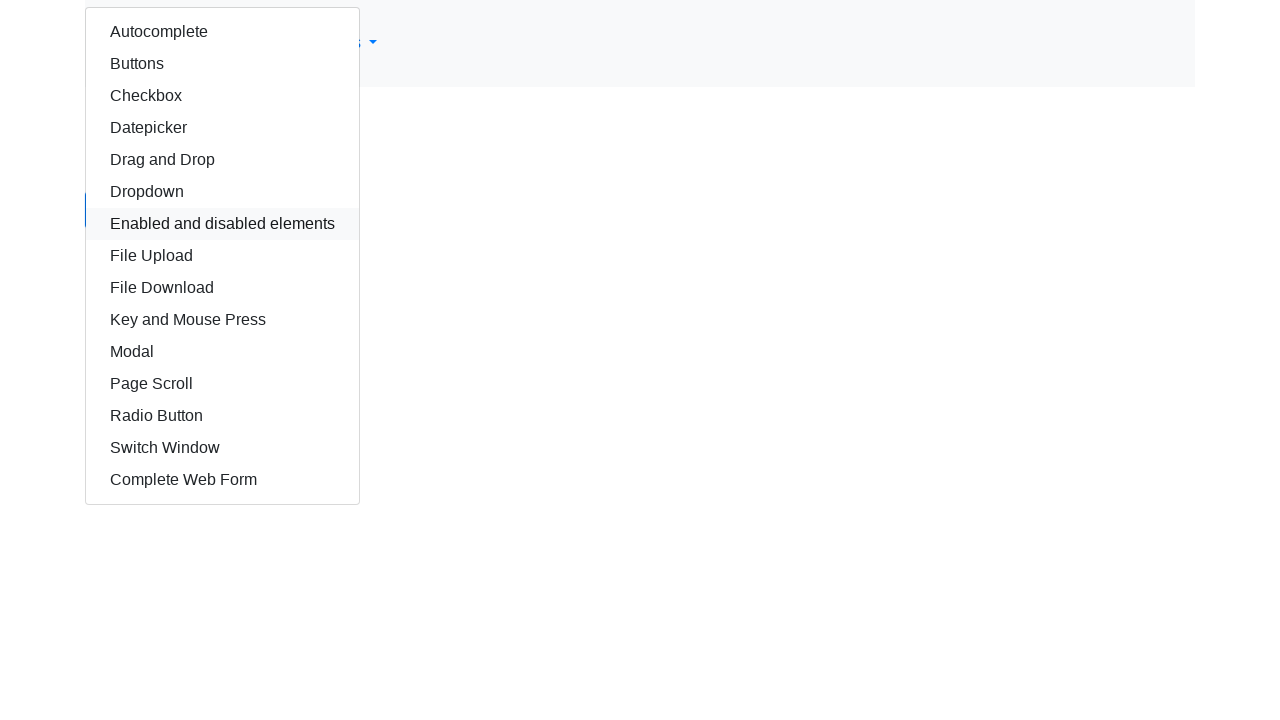

Selected autocomplete option from the dropdown list at (222, 32) on #autocomplete
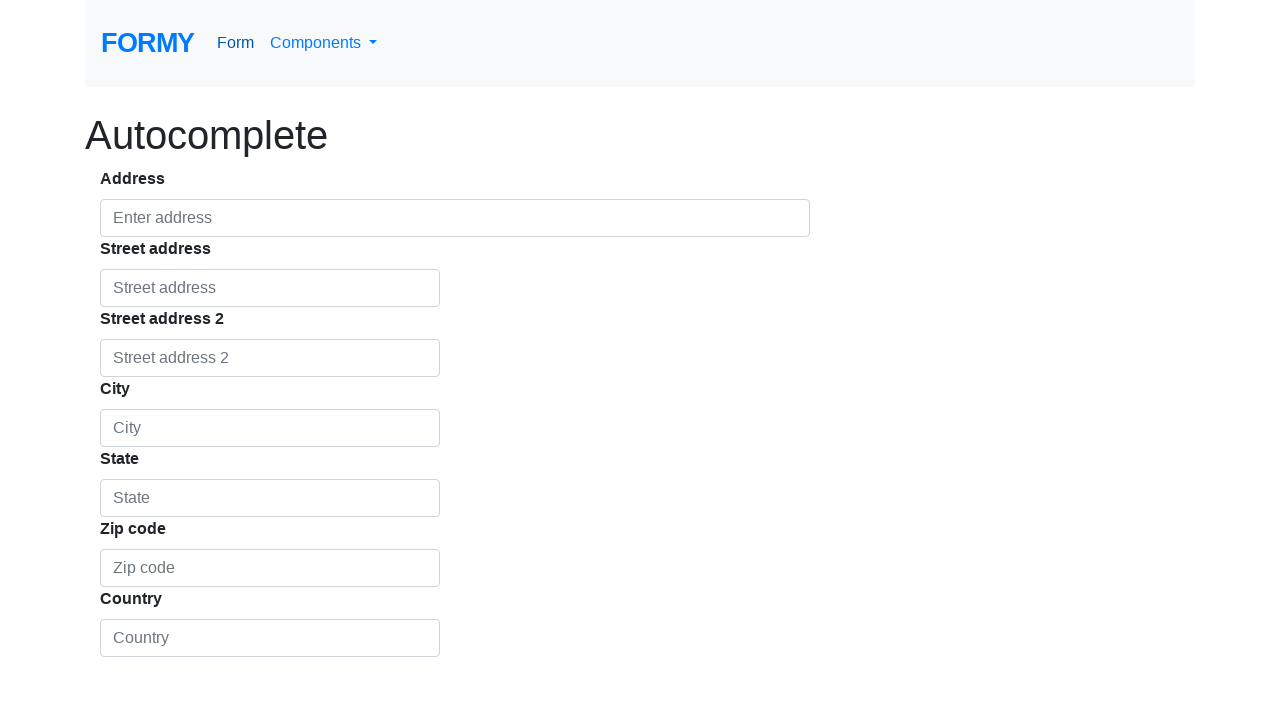

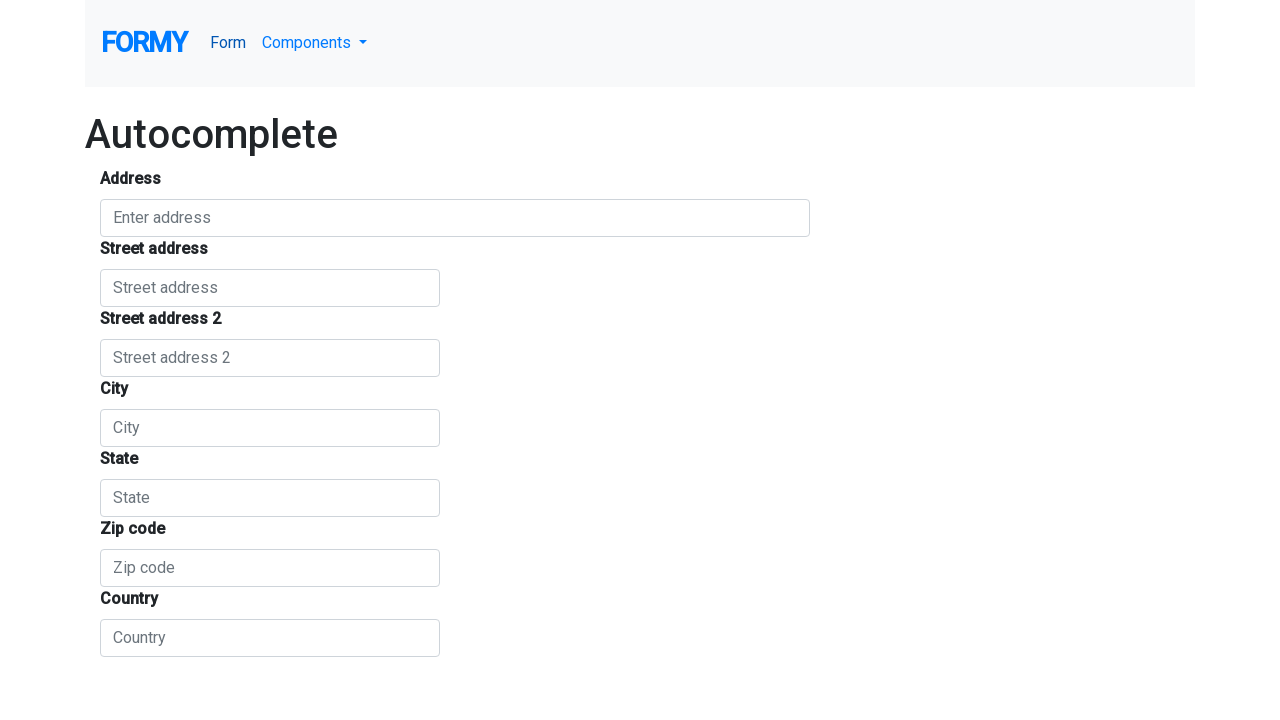